Tests browser navigation methods by navigating between two websites, going back, forward, and refreshing the page

Starting URL: http://www.mindqsystems.com/

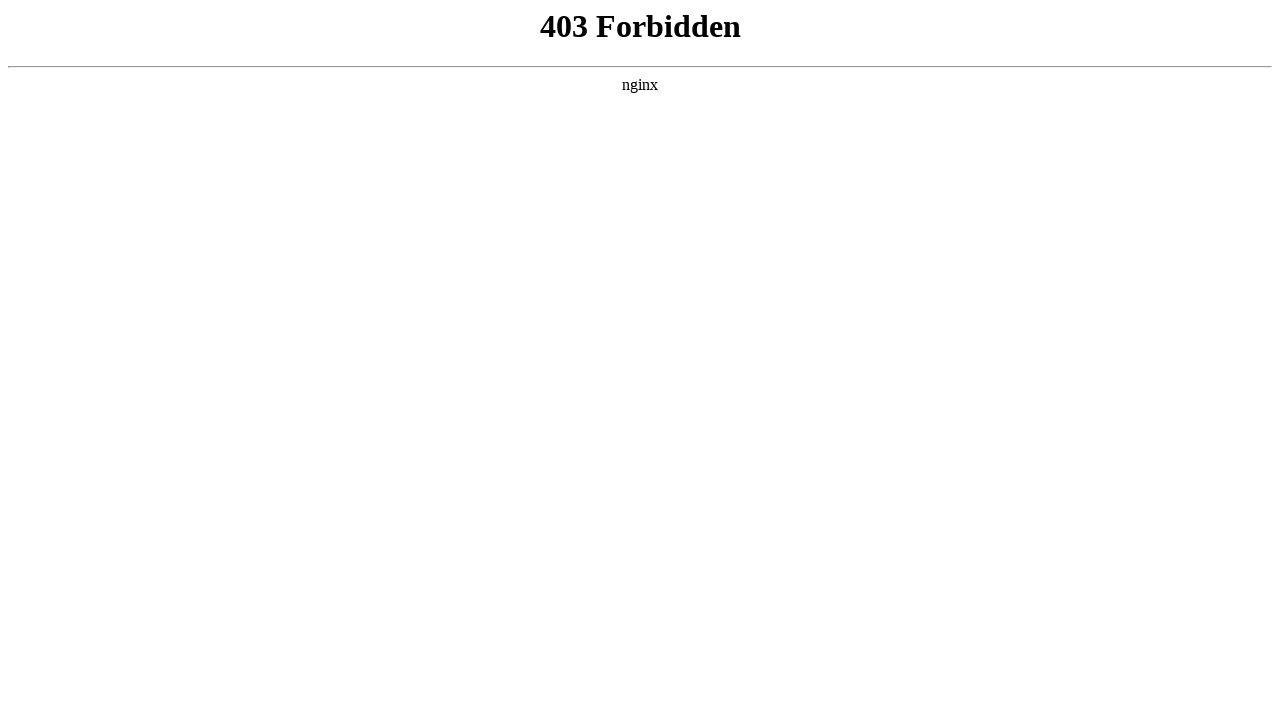

Navigated to https://nareshit.in/testing-tools-training/
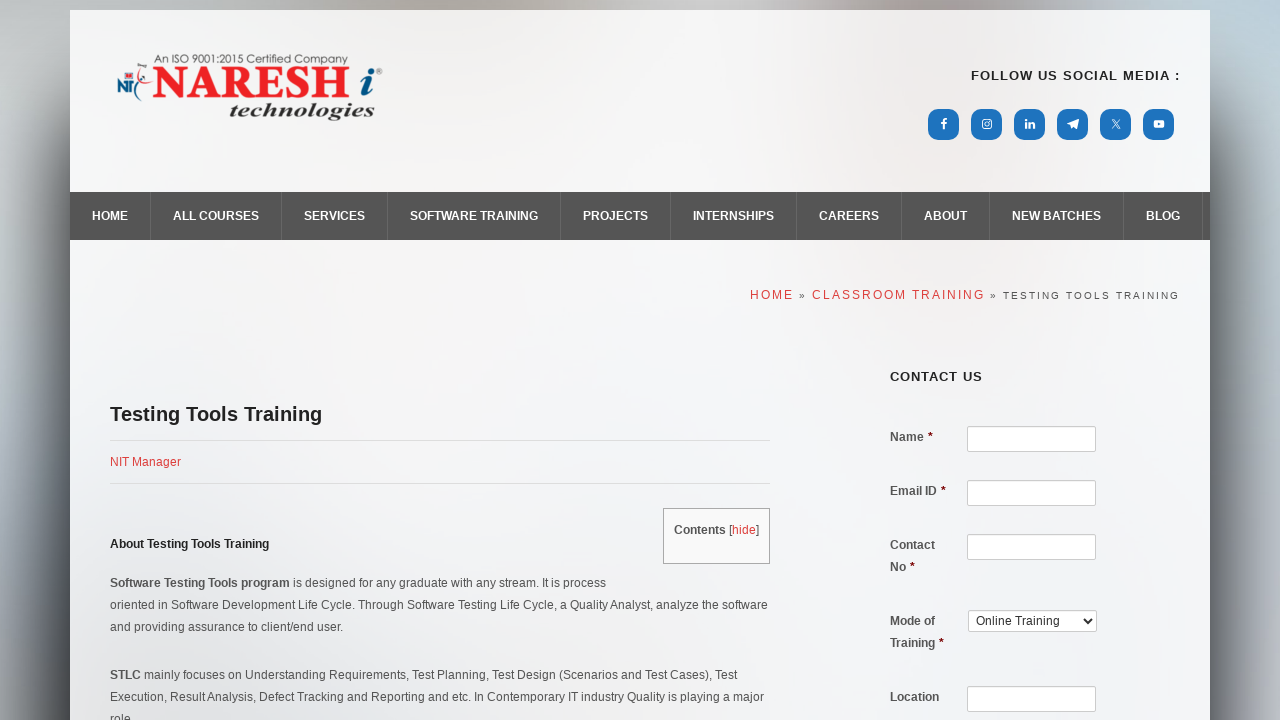

Navigated back to previous page (http://www.mindqsystems.com/)
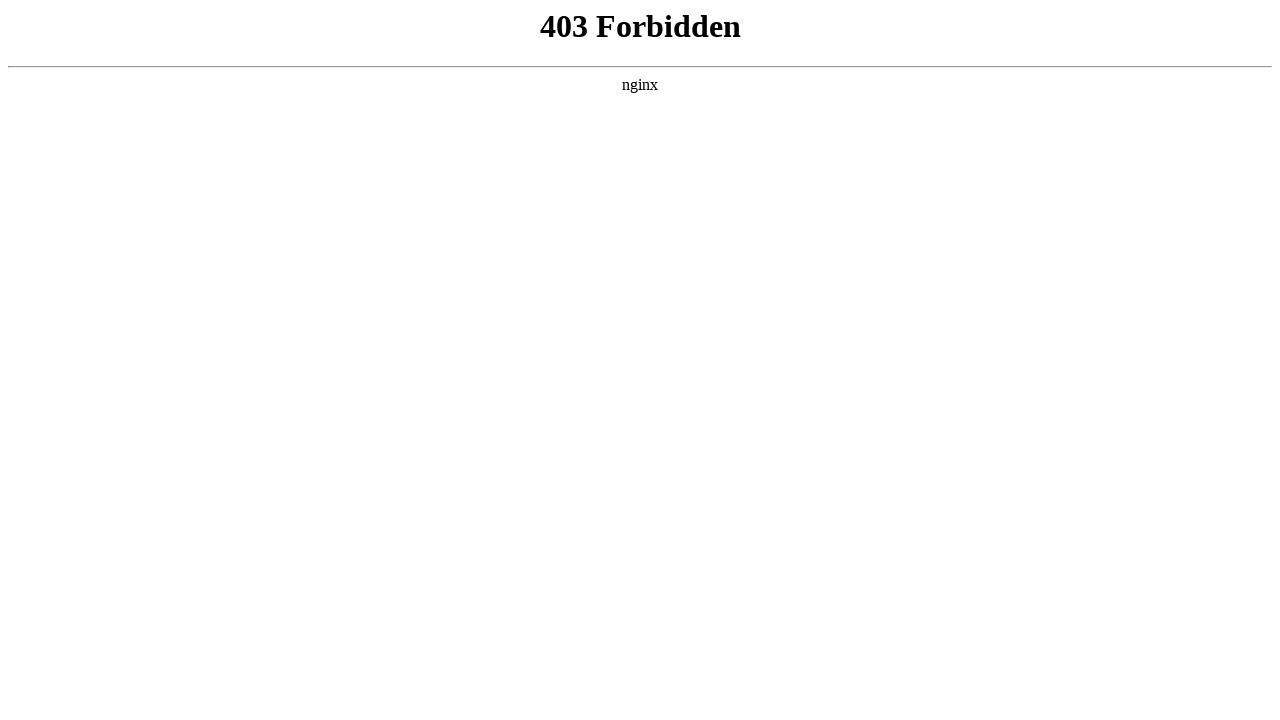

Navigated forward to https://nareshit.in/testing-tools-training/
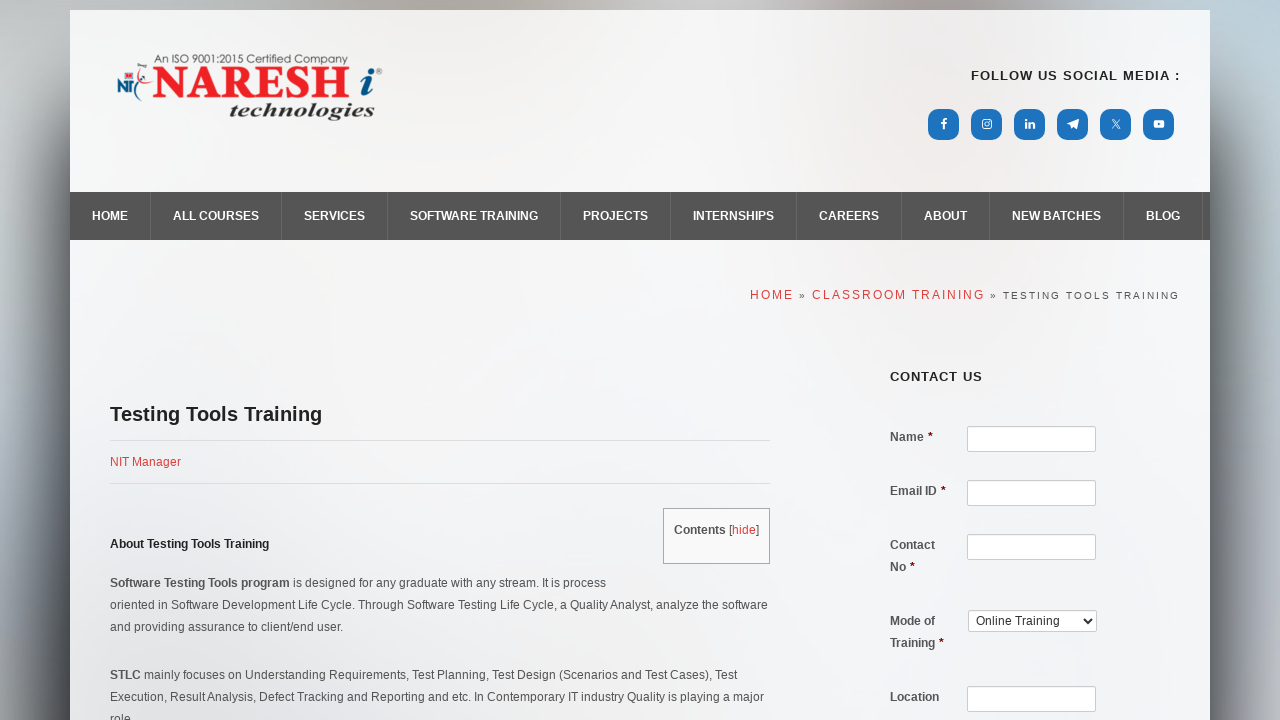

Refreshed the current page
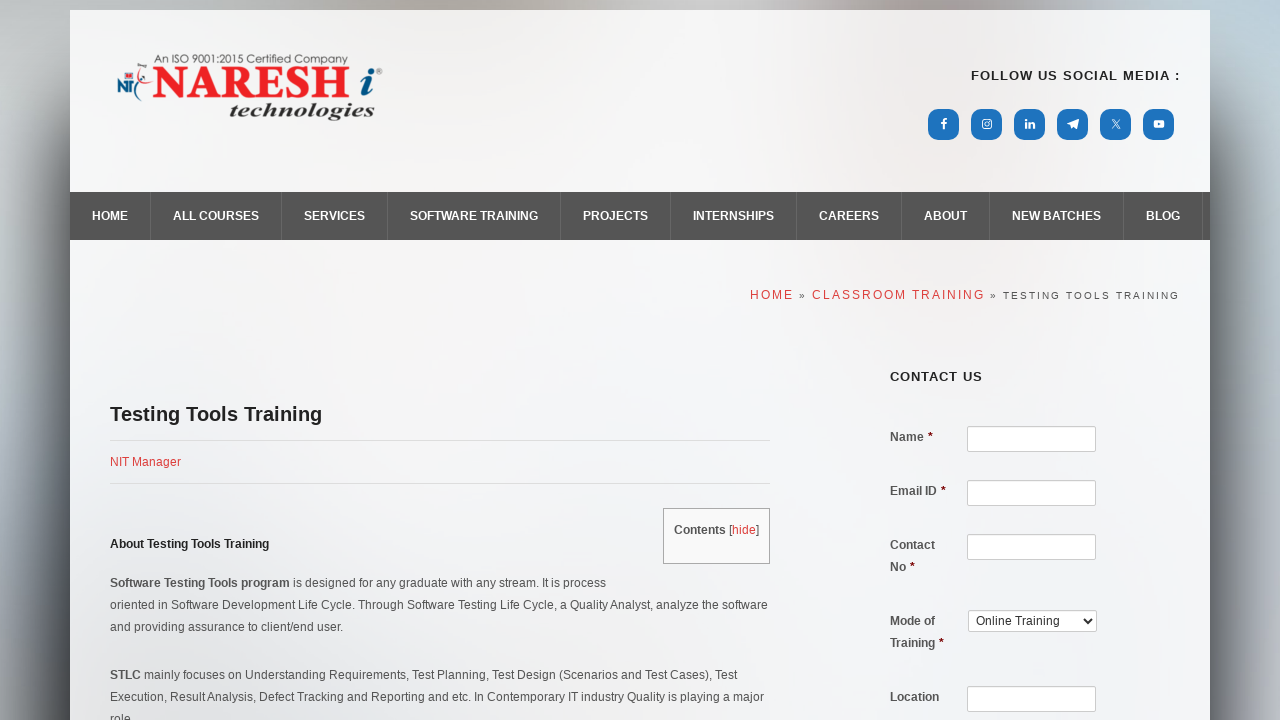

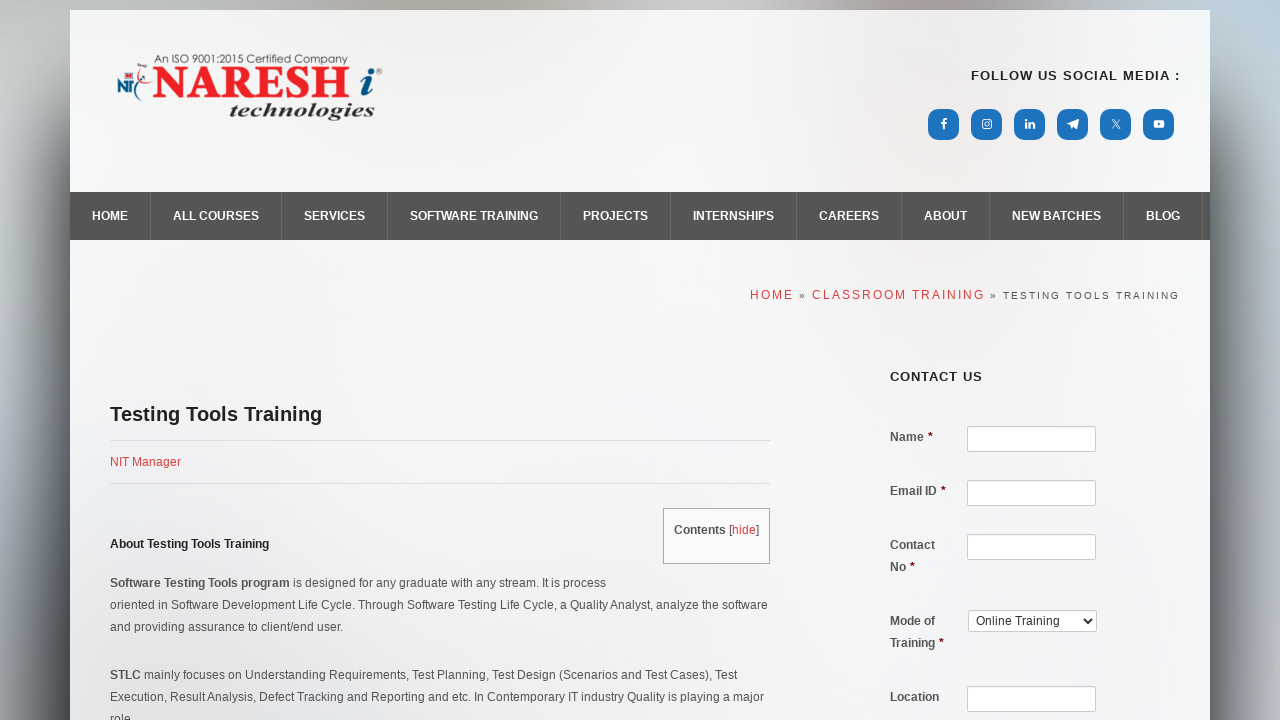